Tests an e-commerce fruit ordering flow by searching for items, adding them to cart, and completing the checkout process

Starting URL: https://rahulshettyacademy.com/seleniumPractise/#/

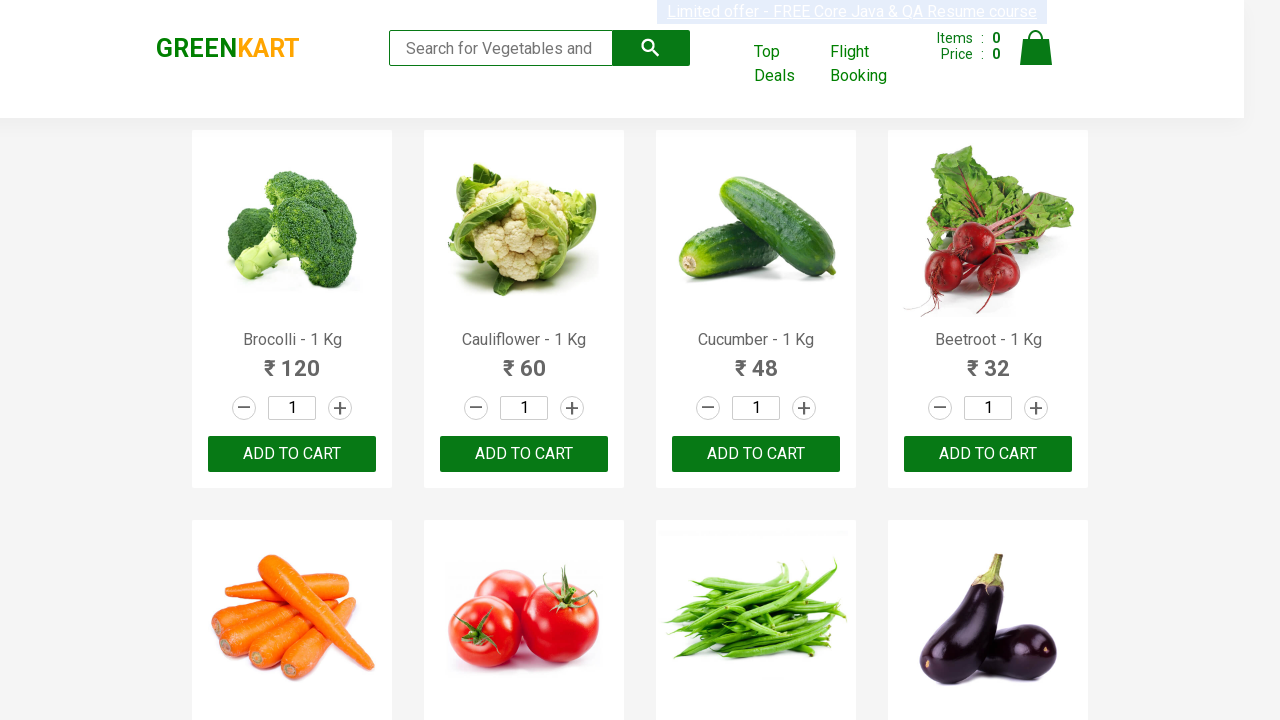

Filled search field with 'ca' to find fruit items on input[type="search"]
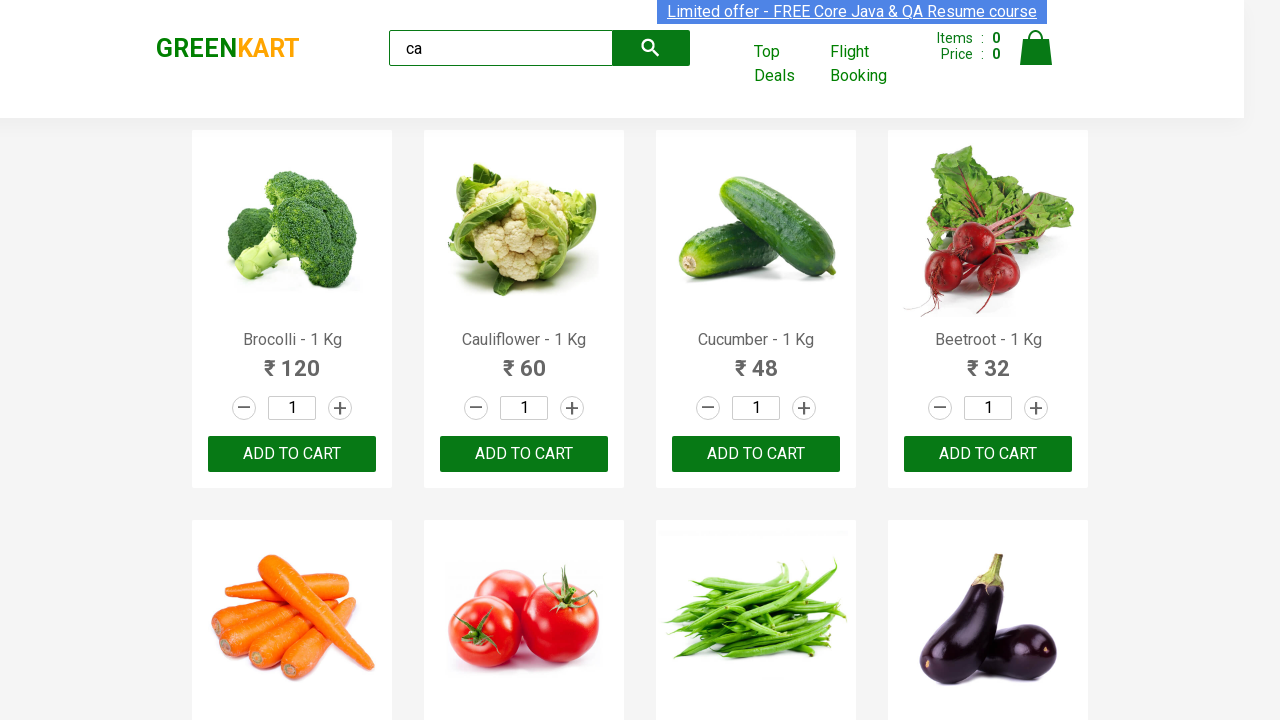

Clicked submit button to search for items at (651, 48) on button[type="submit"]
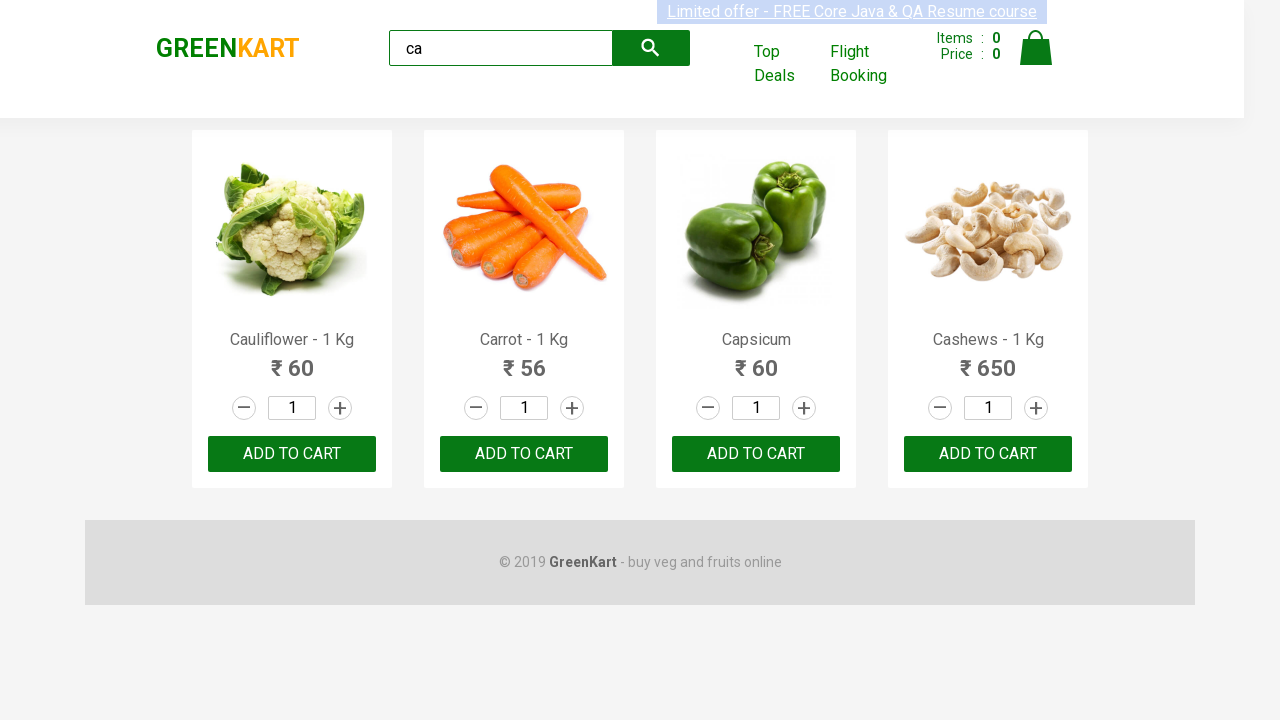

Waited for products to load
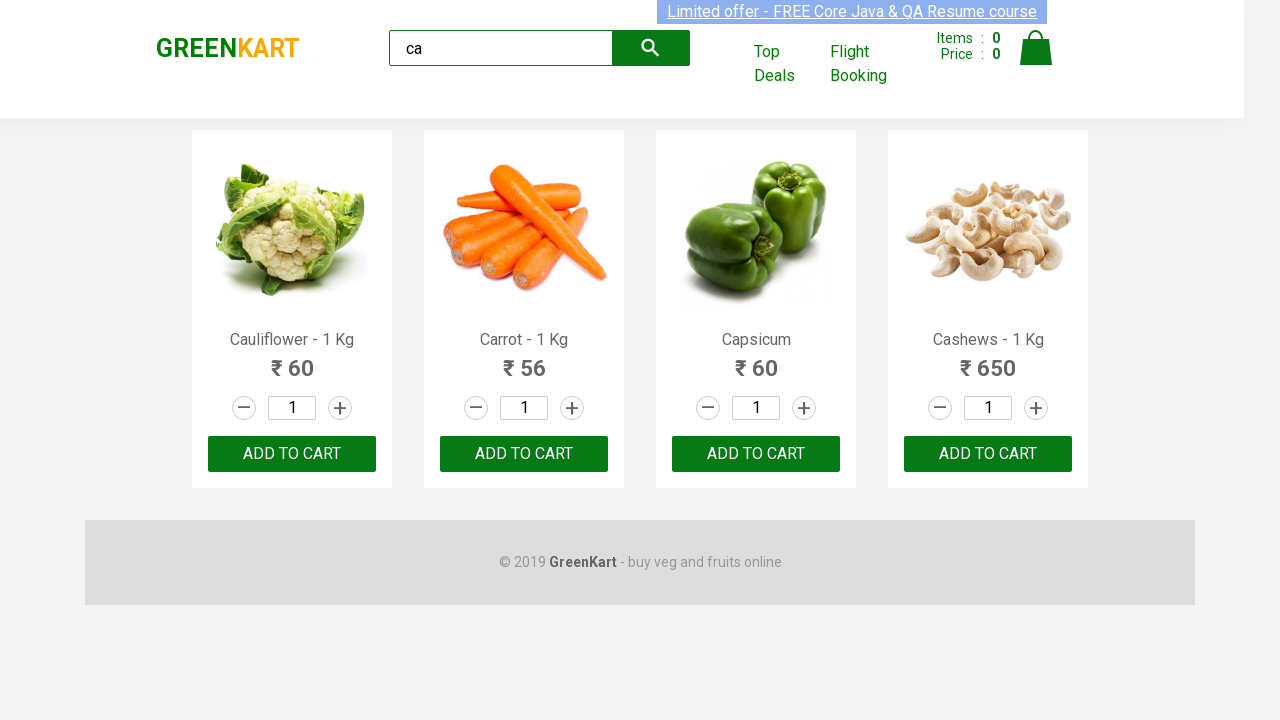

Added the 4th product to cart at (988, 454) on .products .product >> nth=3 >> button:has-text("ADD TO CART")
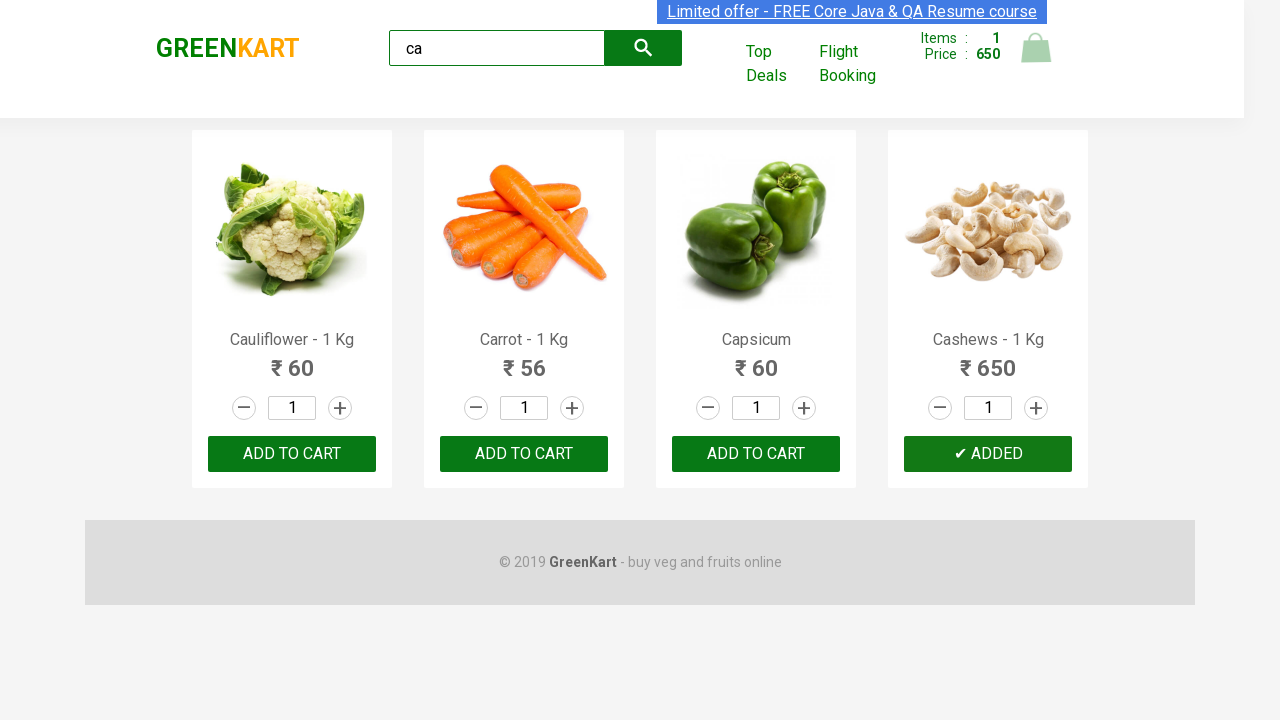

Found and added Carrot to cart at (524, 454) on .products .product >> nth=1 >> button
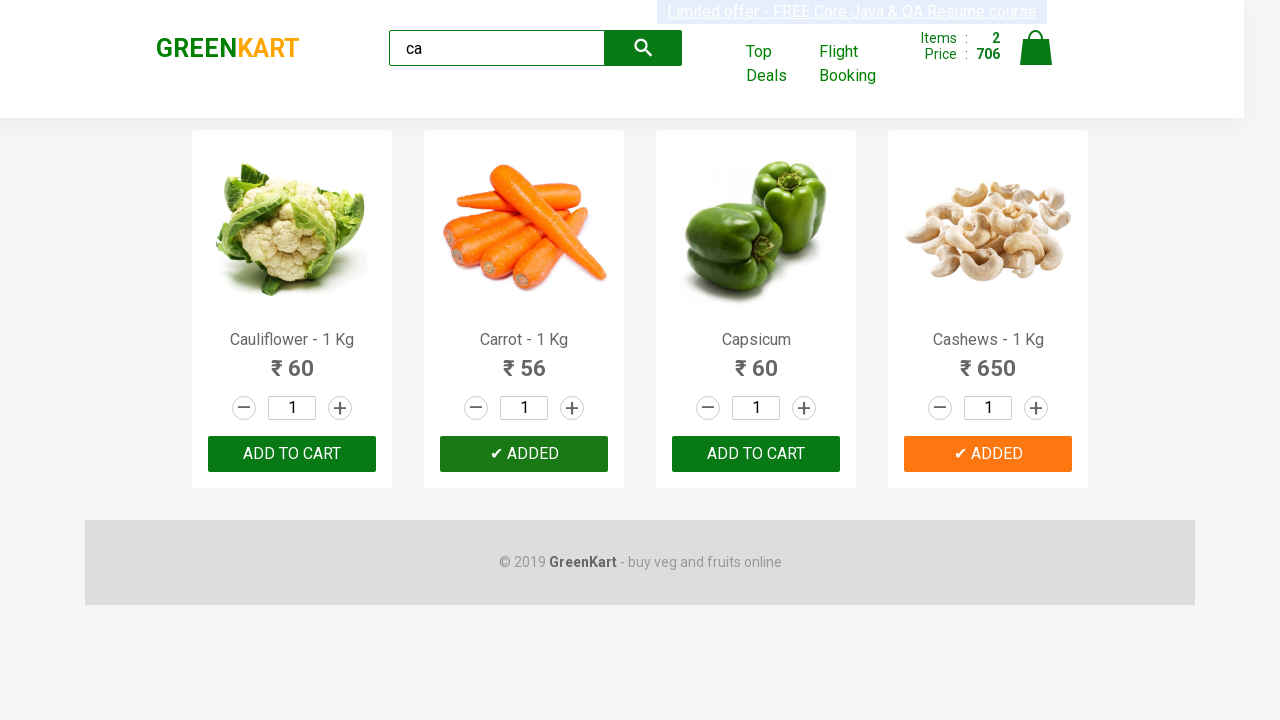

Clicked cart icon to view cart at (1036, 48) on .cart-icon > img
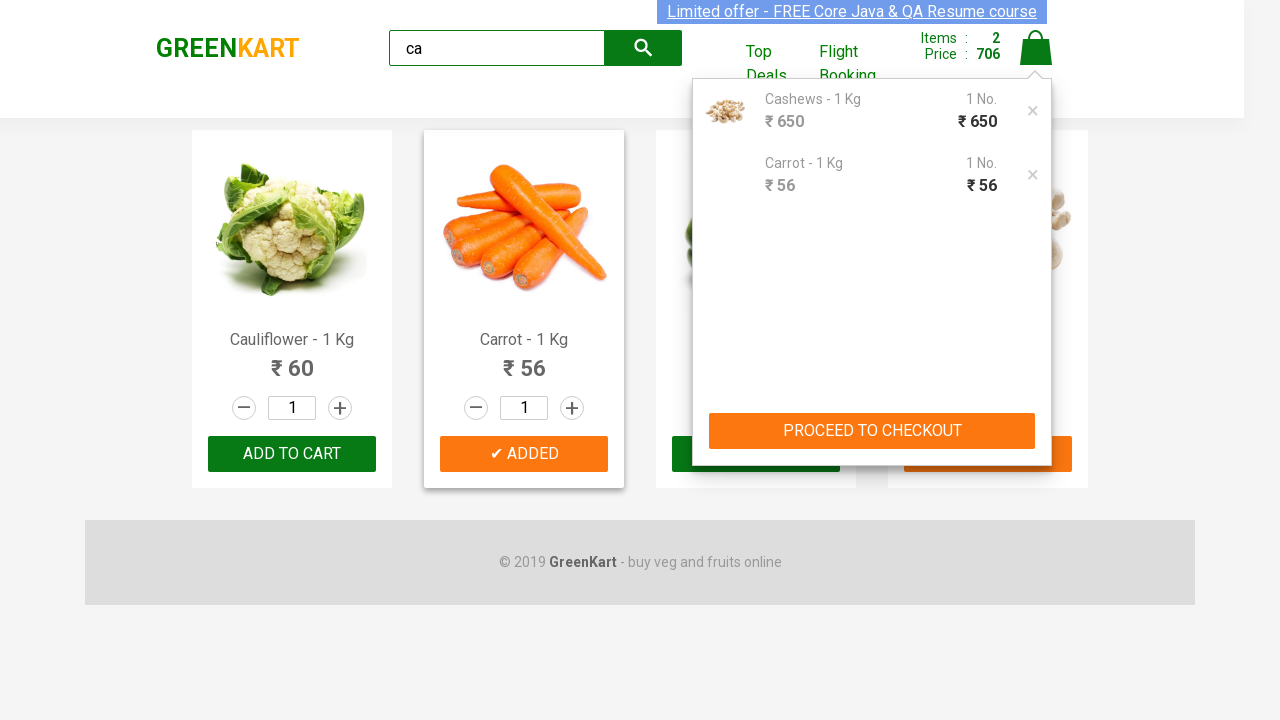

Clicked PROCEED TO CHECKOUT button at (872, 431) on button:has-text("PROCEED TO CHECKOUT")
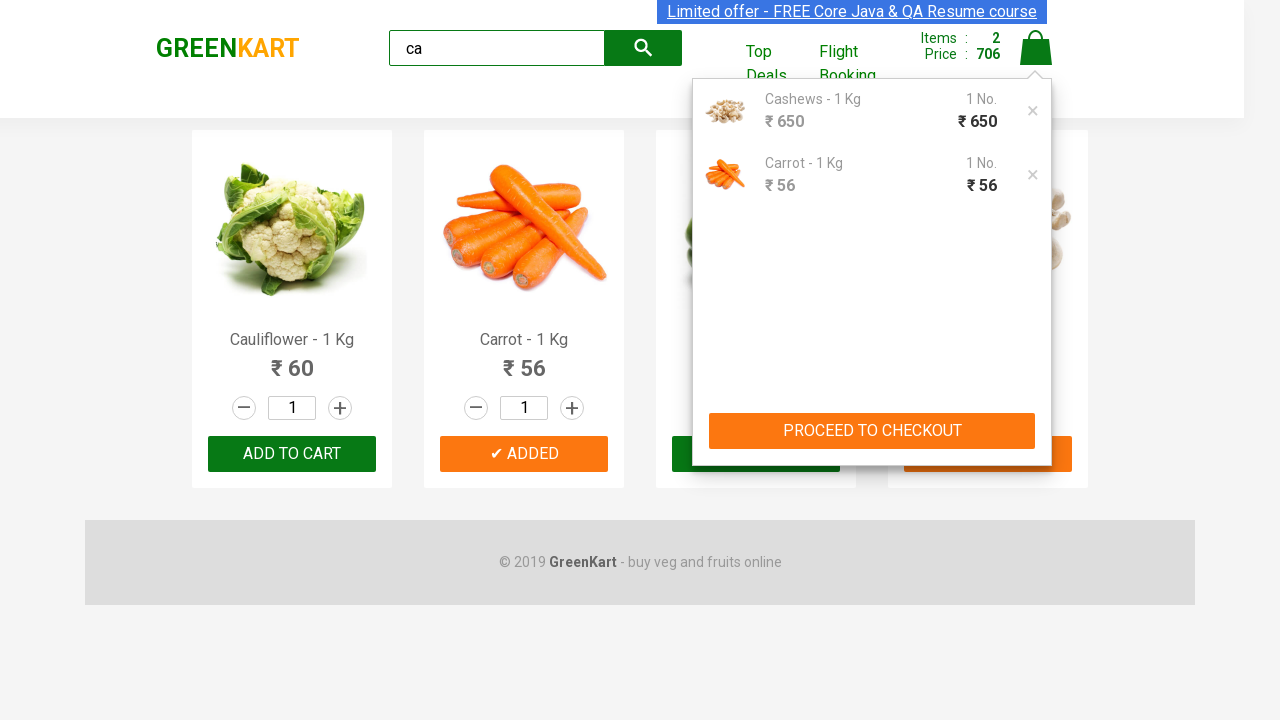

Clicked Place Order button at (1036, 491) on button:has-text("Place Order")
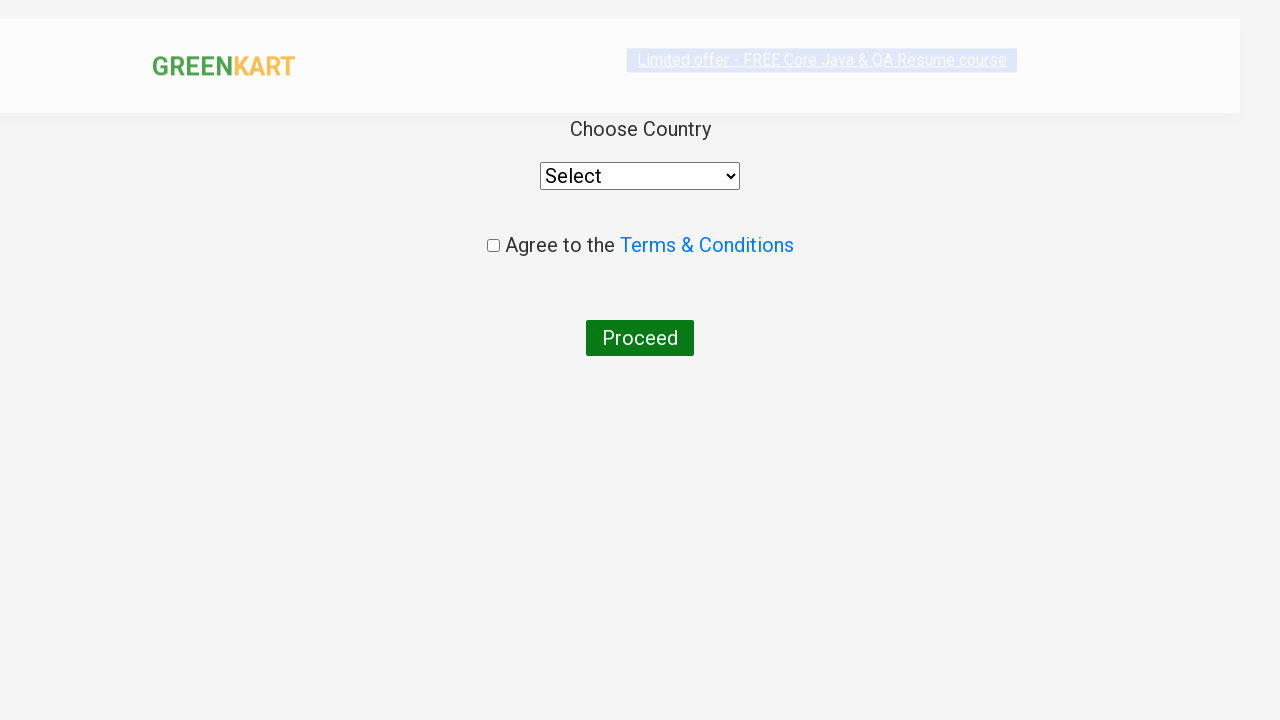

Checked the agreement checkbox at (493, 246) on .chkAgree
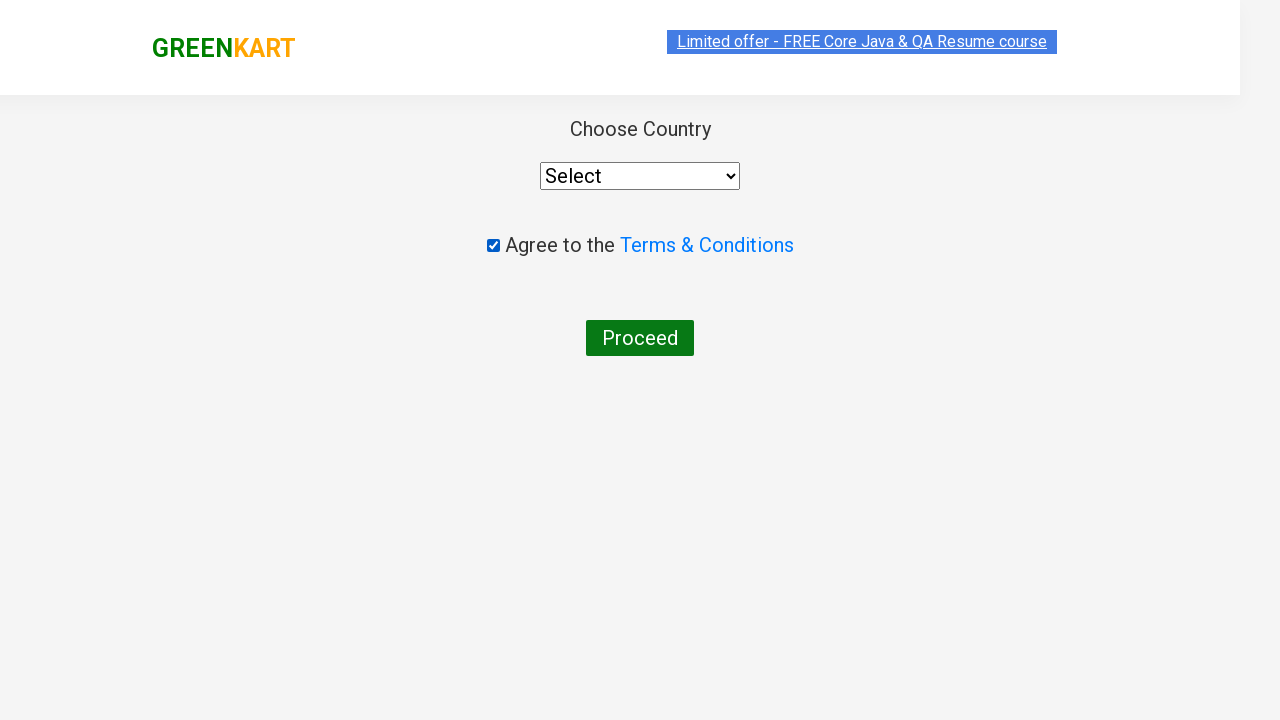

Selected Serbia from country dropdown on select
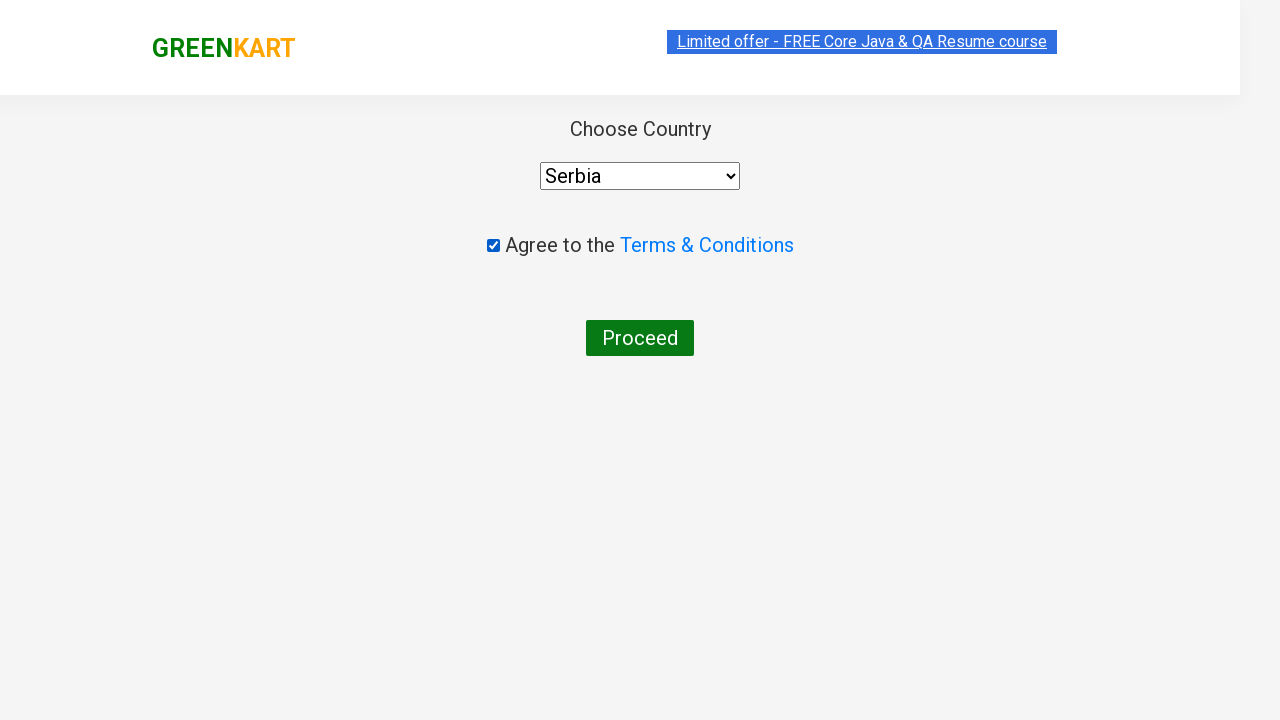

Clicked button to complete order at (640, 338) on button
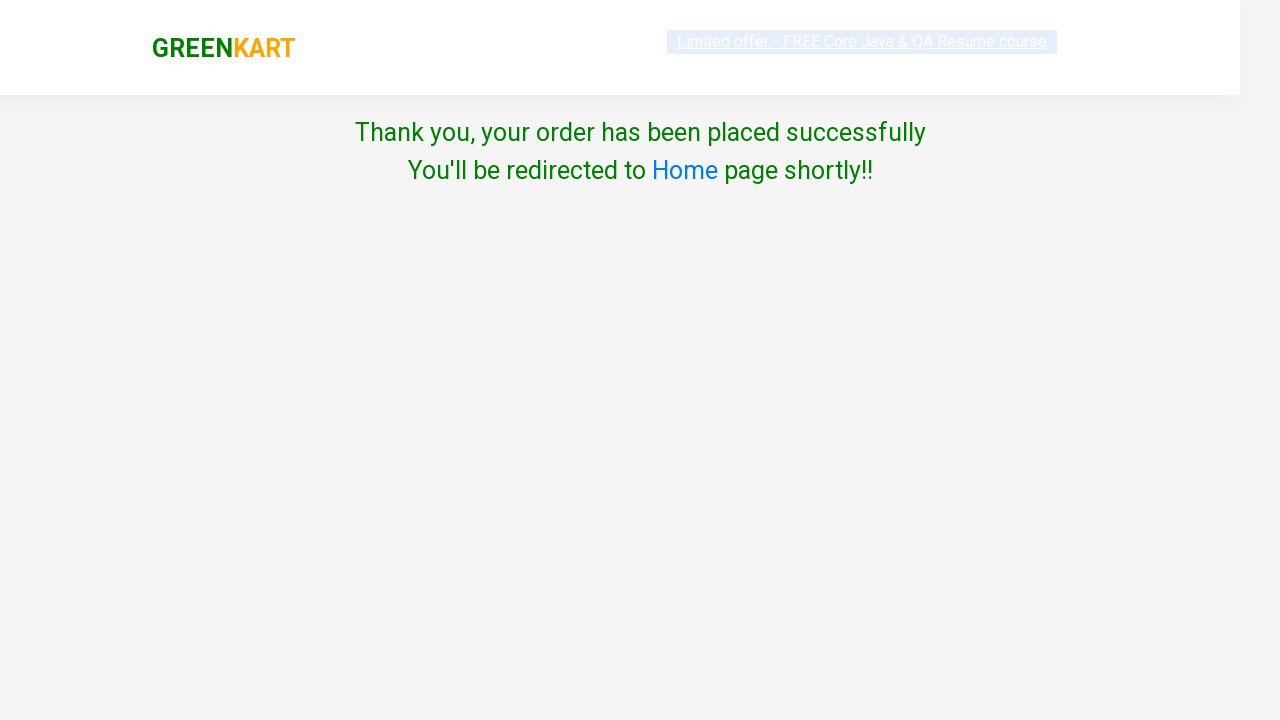

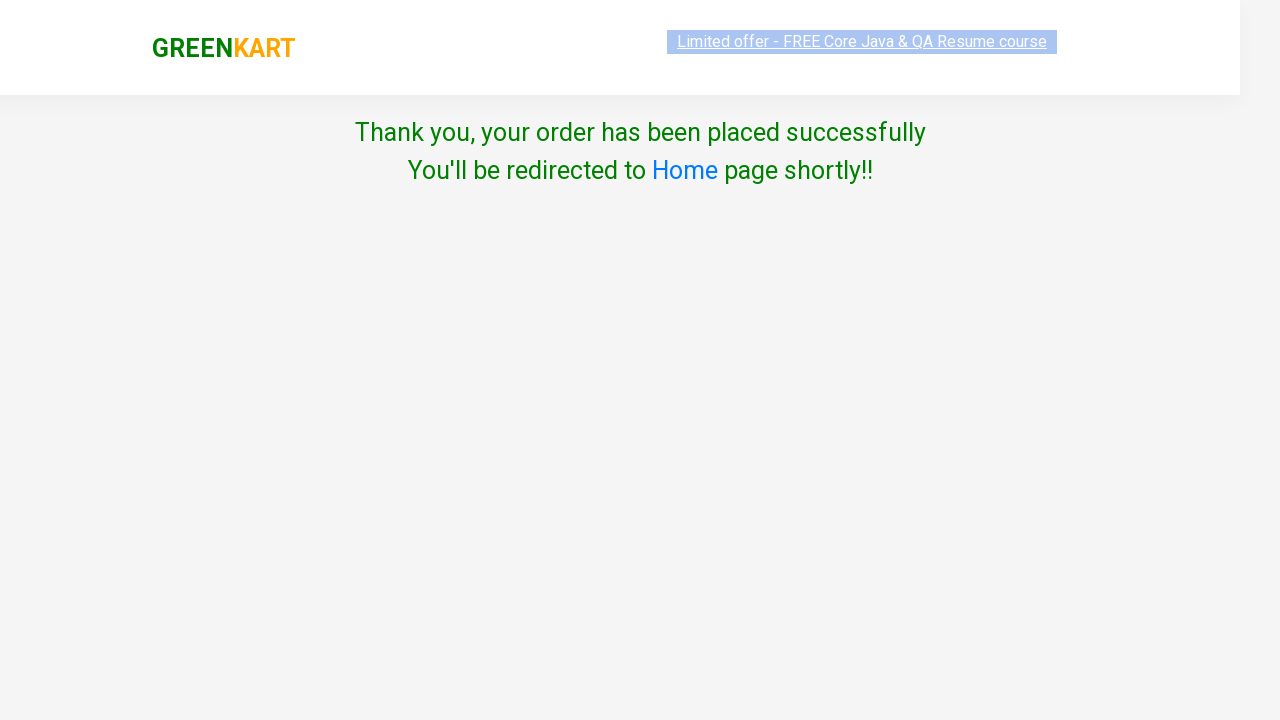